Tests JavaScript confirm dialog by clicking the second button, dismissing the alert, and verifying the result doesn't contain "successfuly"

Starting URL: https://the-internet.herokuapp.com/javascript_alerts

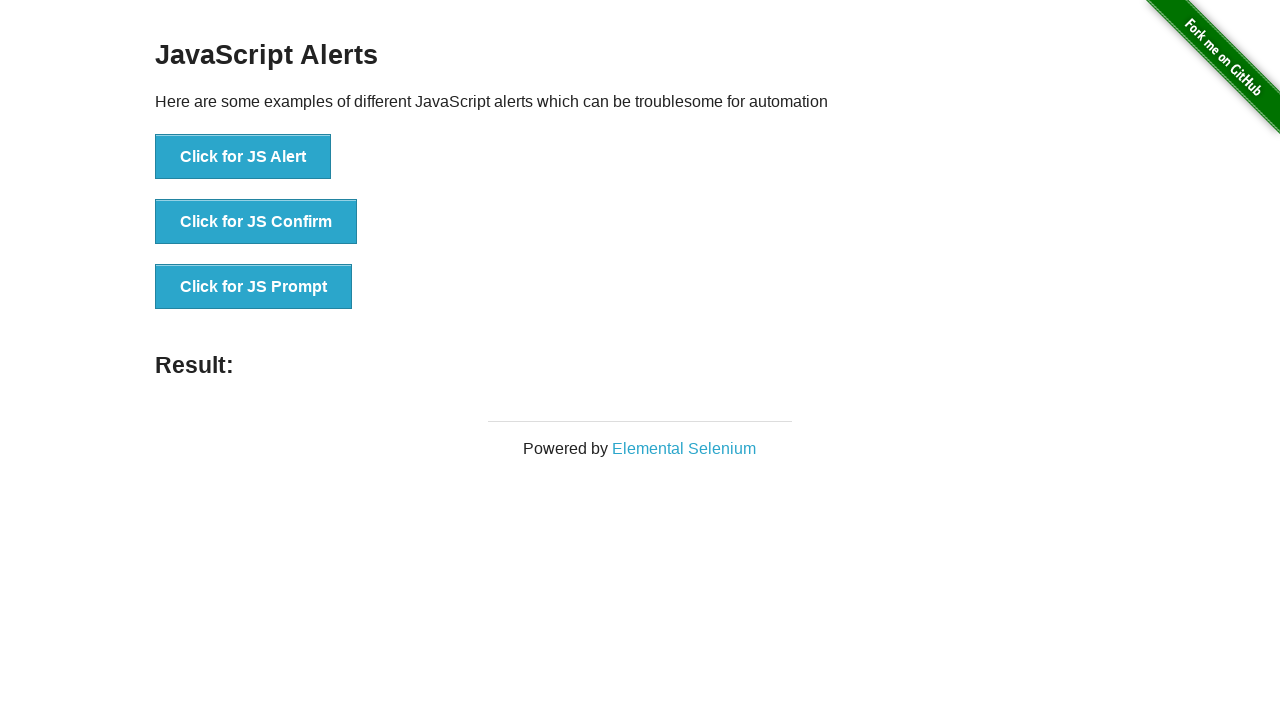

Clicked 'Click for JS Confirm' button to trigger confirm dialog at (256, 222) on text='Click for JS Confirm'
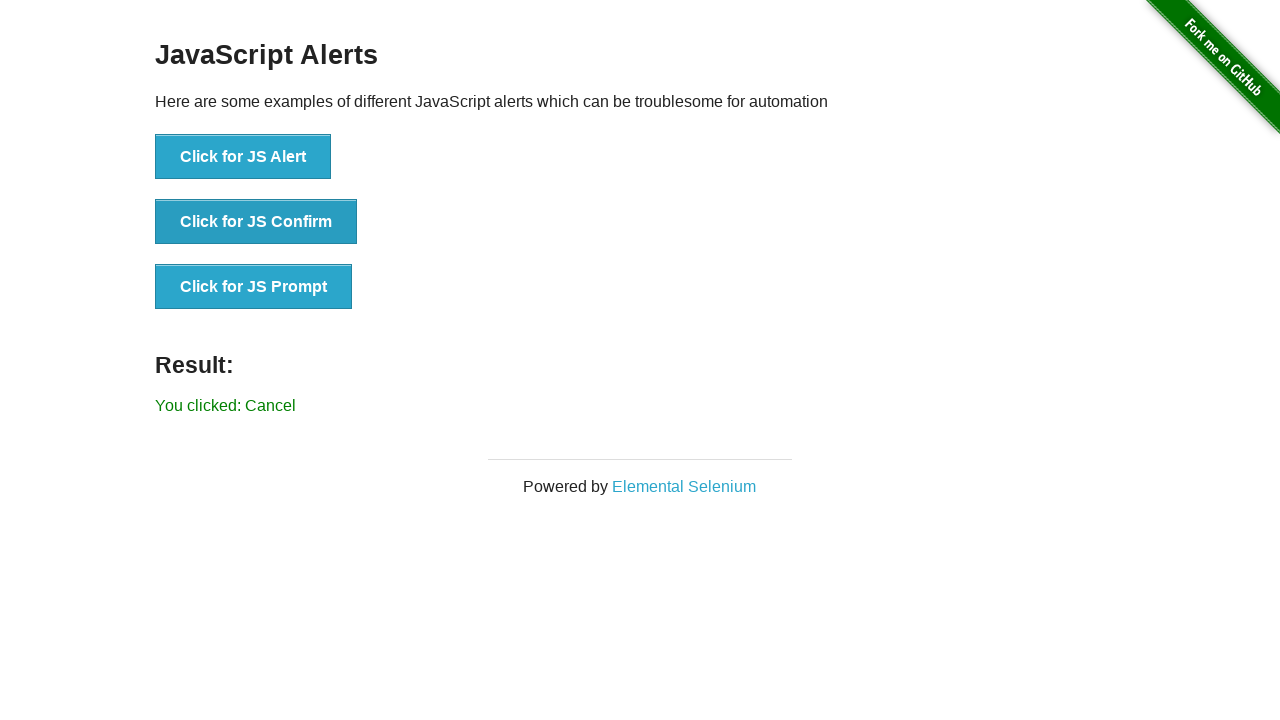

Set up dialog handler to dismiss the confirm dialog
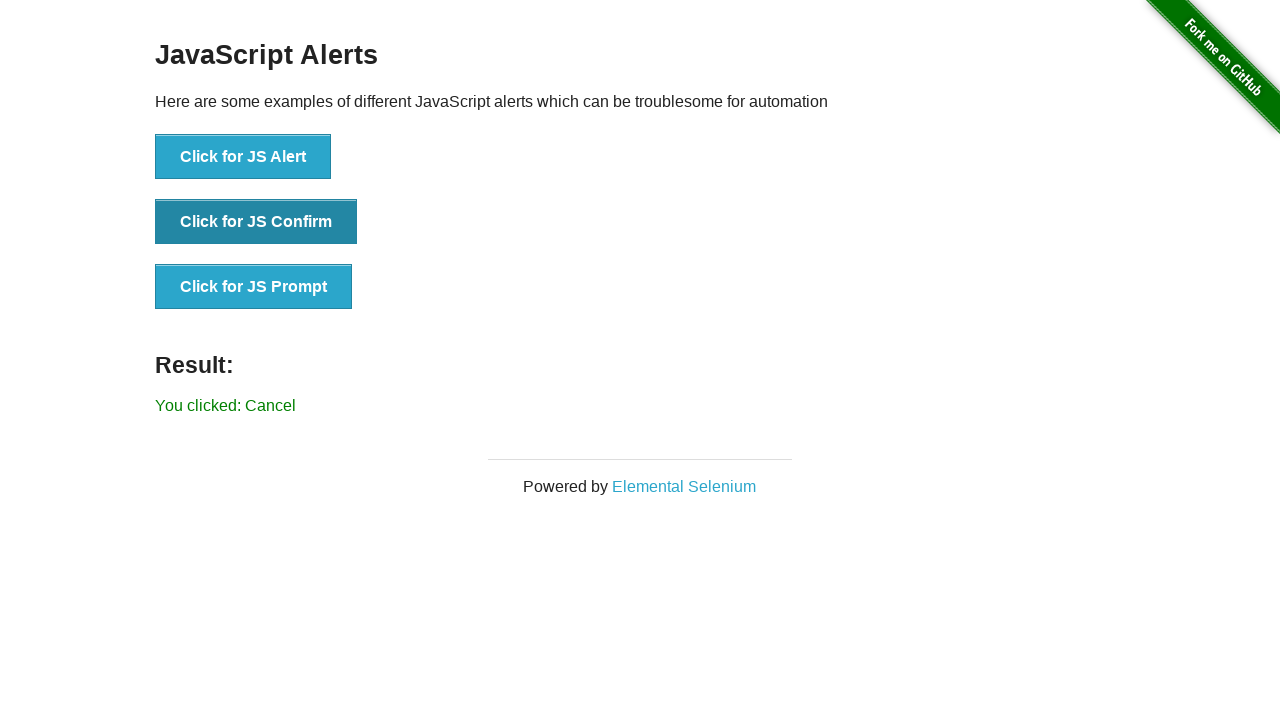

Located result message element
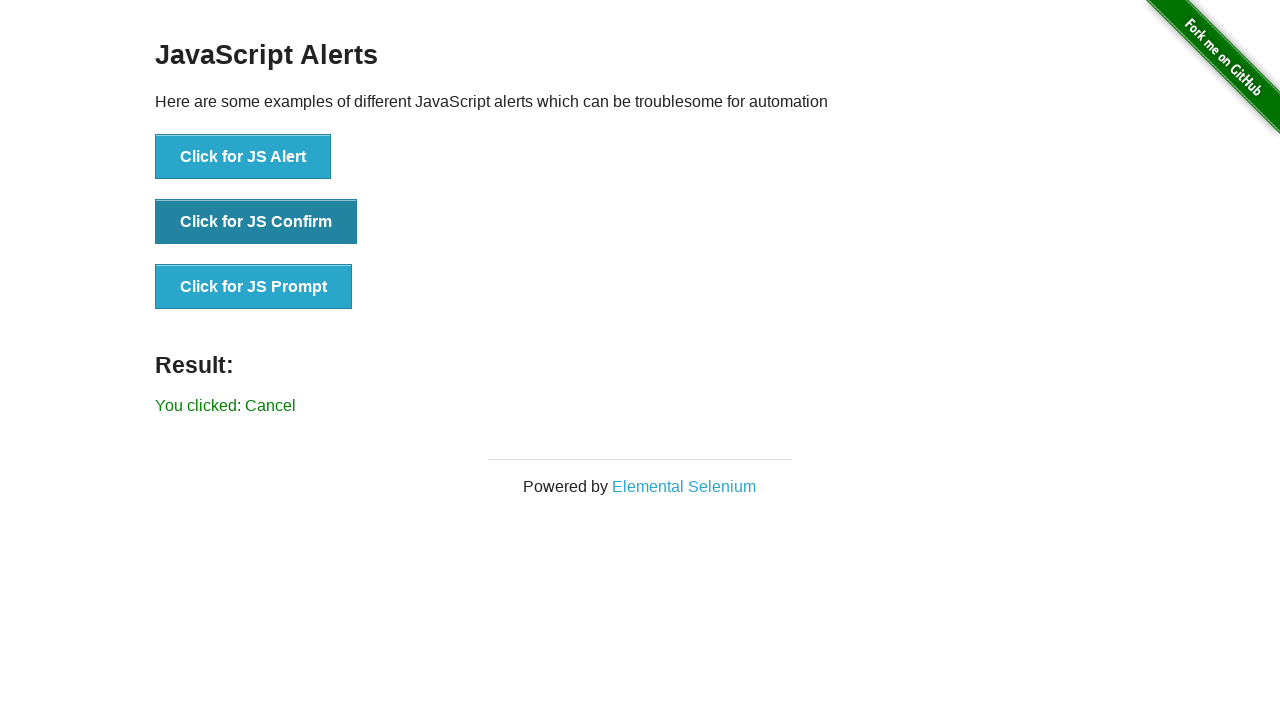

Verified result message does not contain 'successfuly' after dismissing alert
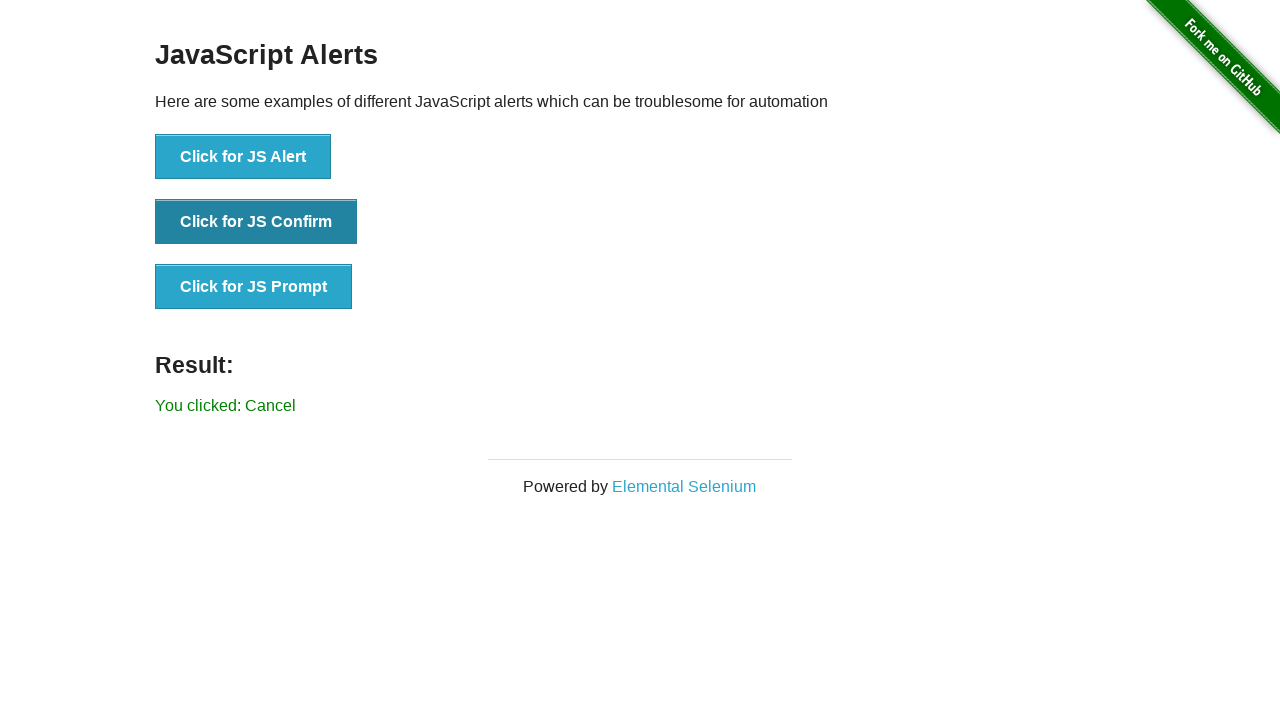

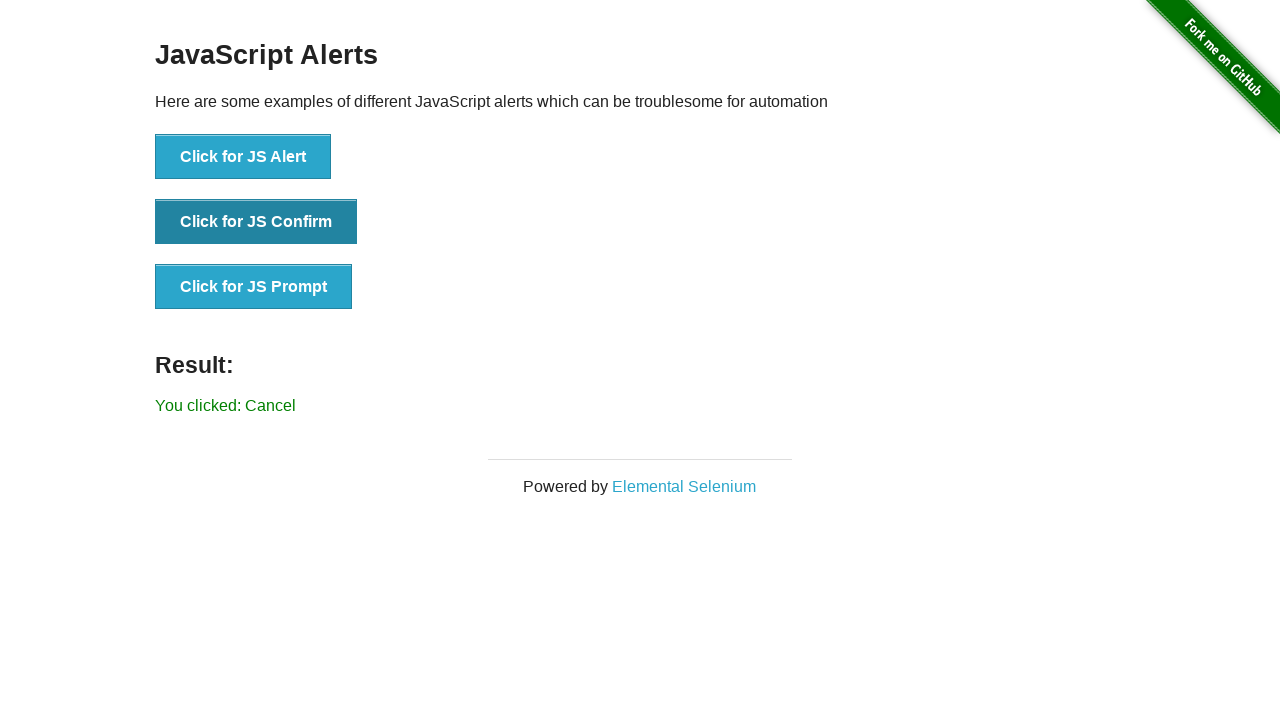